Tests that hovering over a unicorn image reveals a popup with specific text content

Starting URL: https://automat.ostrava.digital/hover.html

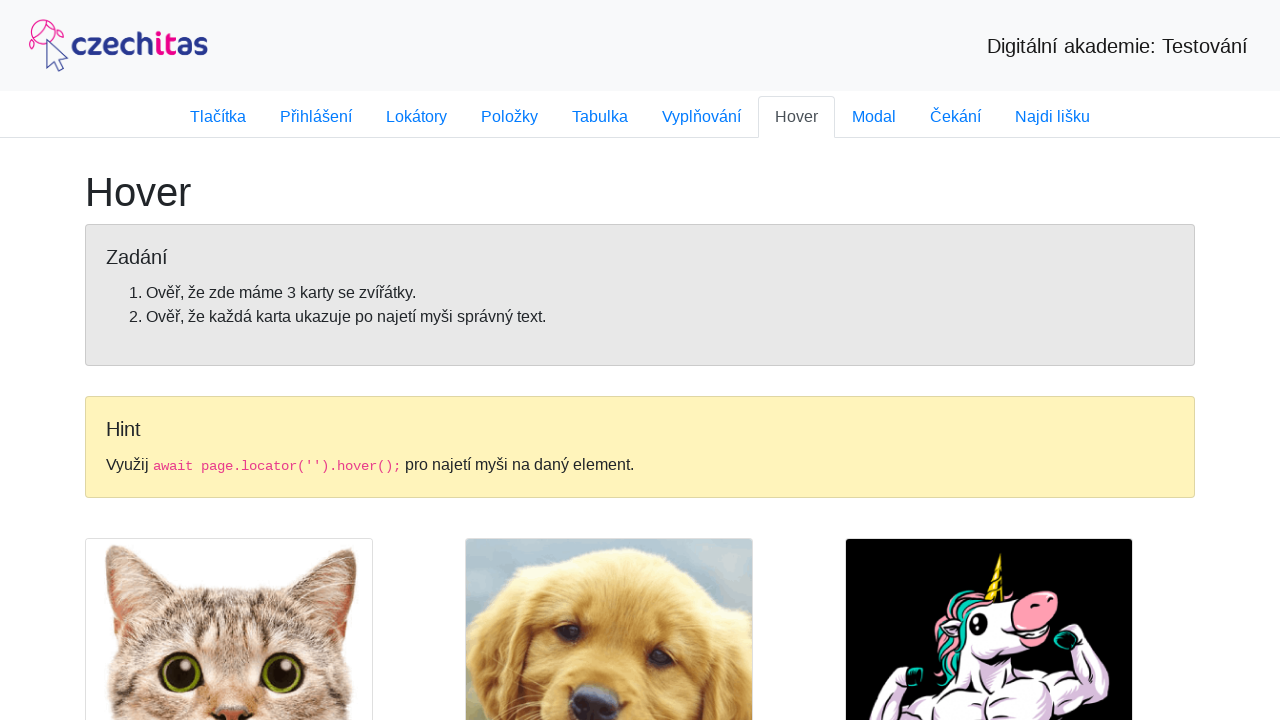

Navigated to hover test page
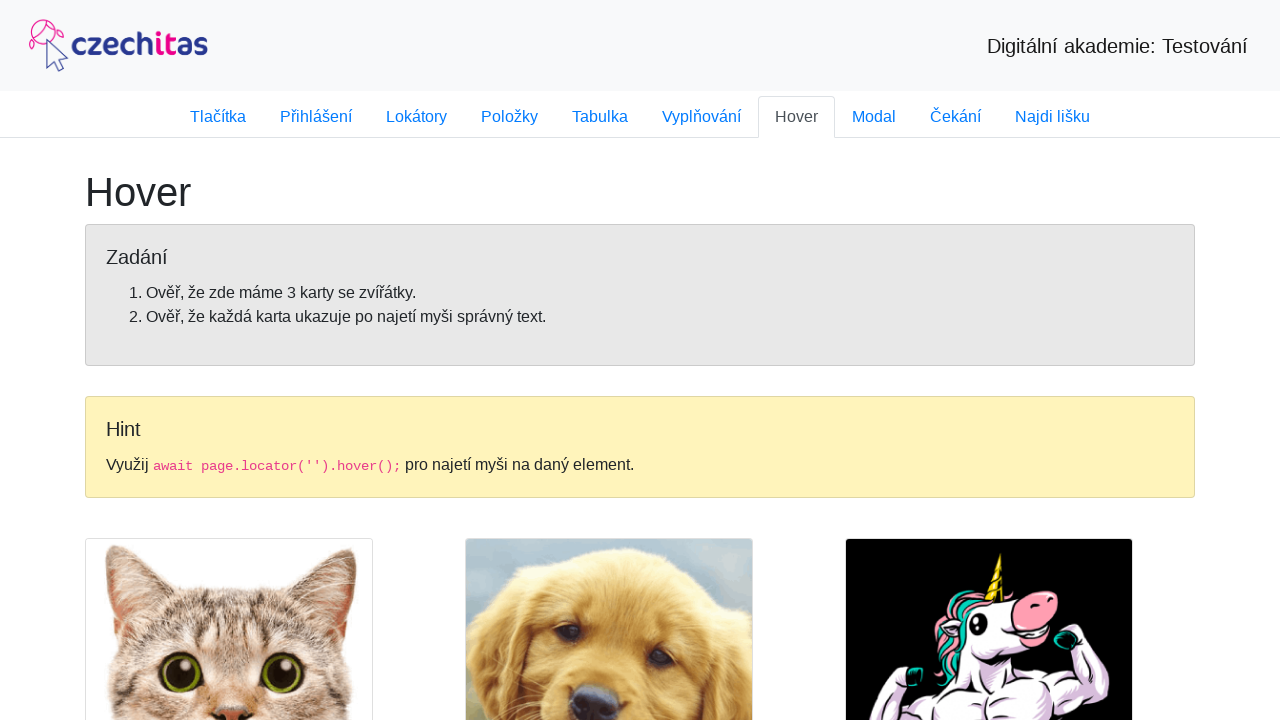

Hovered over unicorn image at (989, 577) on internal:attr=[alt="Jednorožec"i]
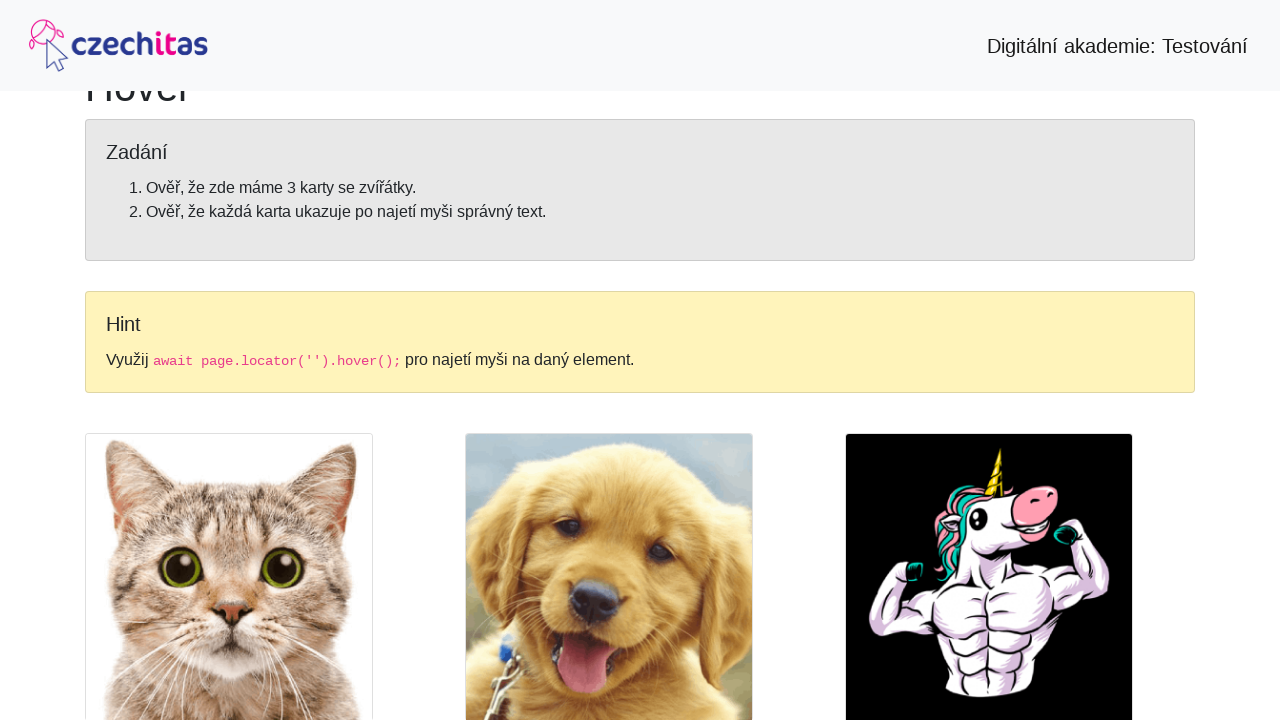

Popup with text 'Jednorožec A jak je husťácký!' appeared
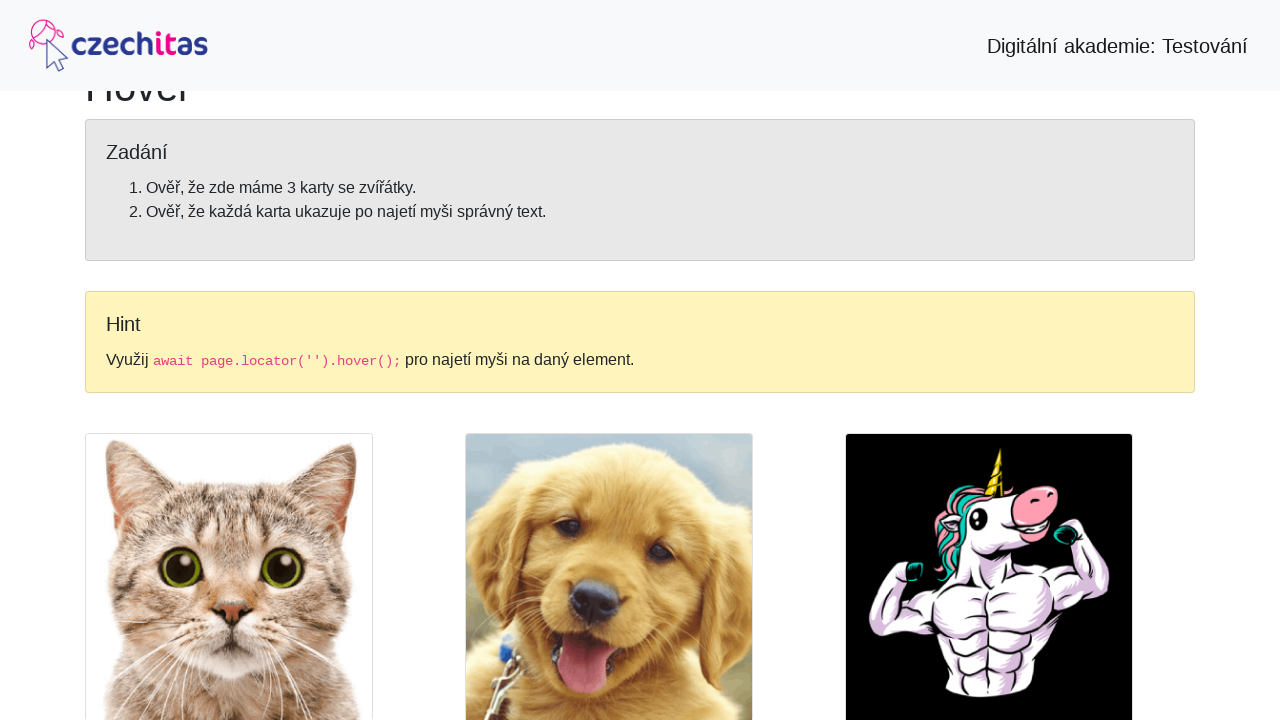

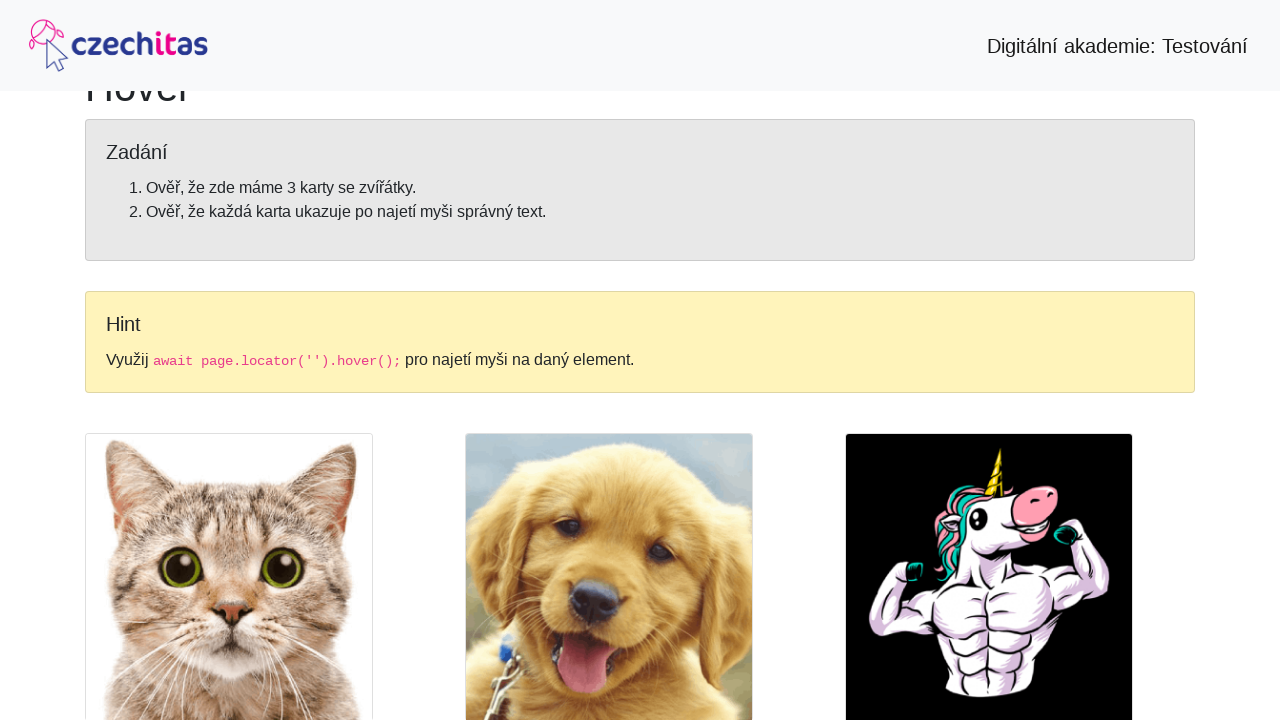